Tests drag and drop by offset coordinates

Starting URL: https://selenium08.blogspot.com/2020/01/drag-drop.html

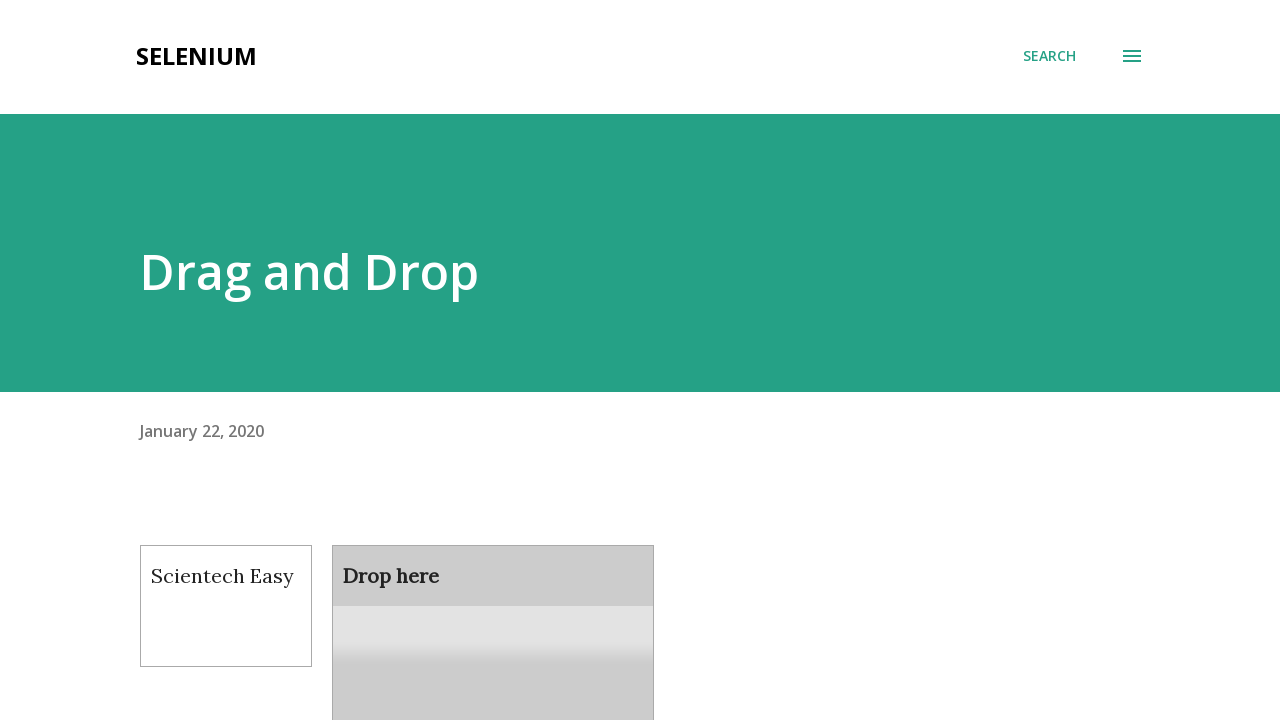

Located the draggable element
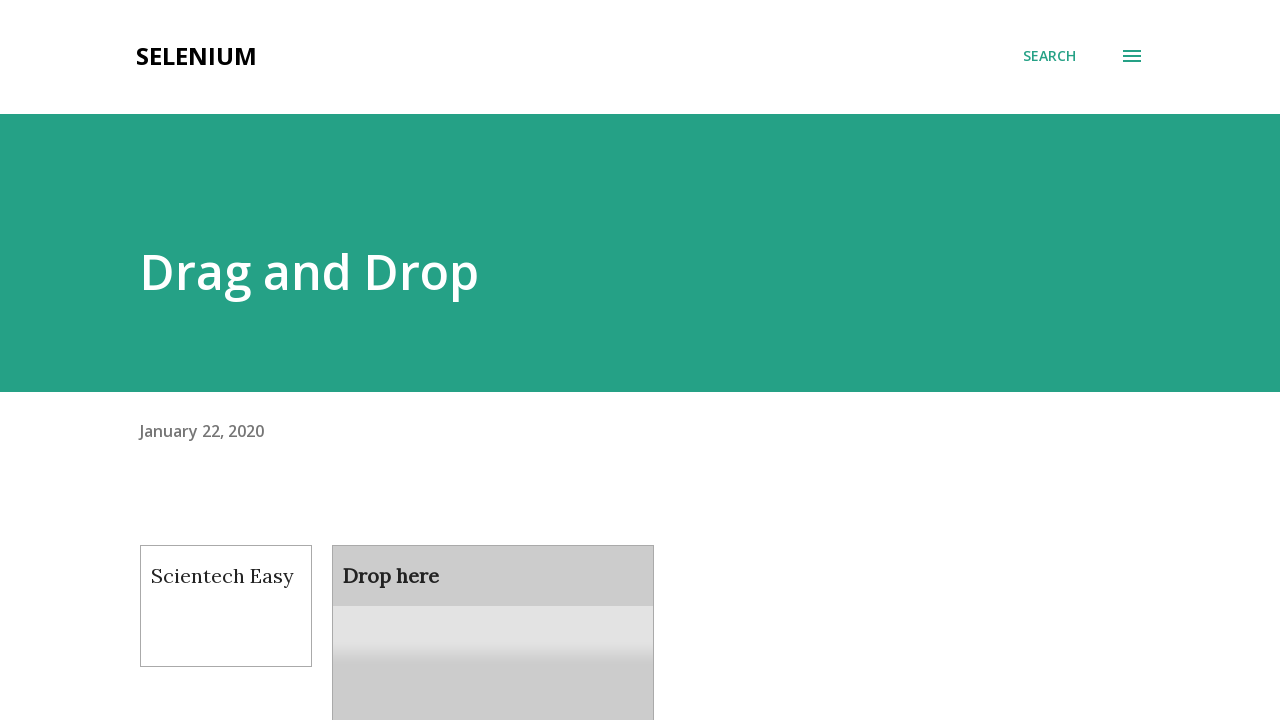

Retrieved bounding box of draggable element
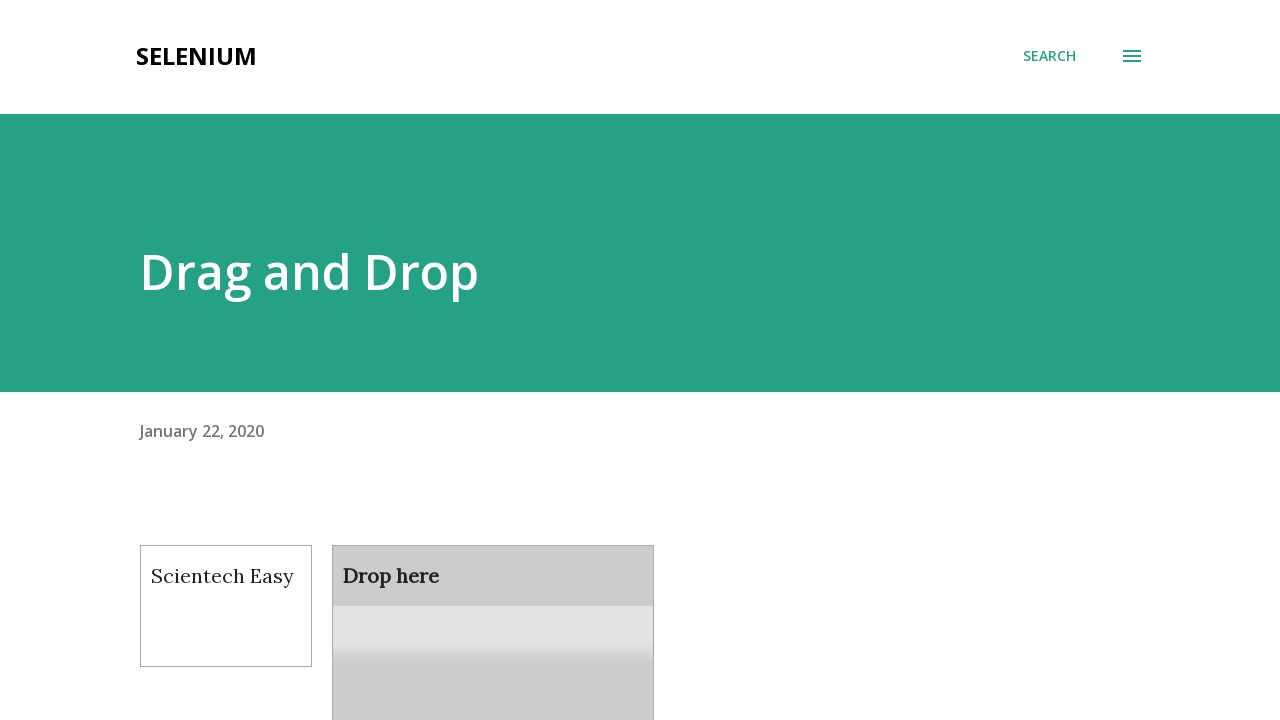

Moved mouse to center of draggable element at (226, 606)
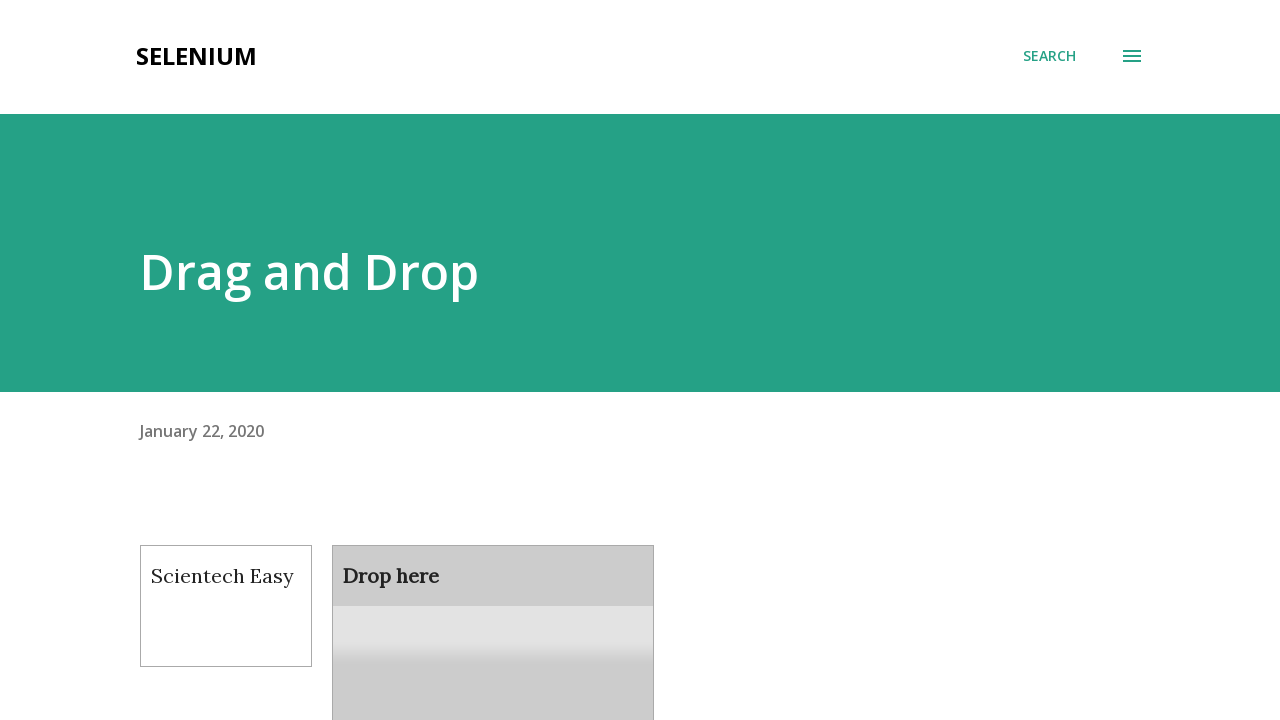

Pressed mouse button down to initiate drag at (226, 606)
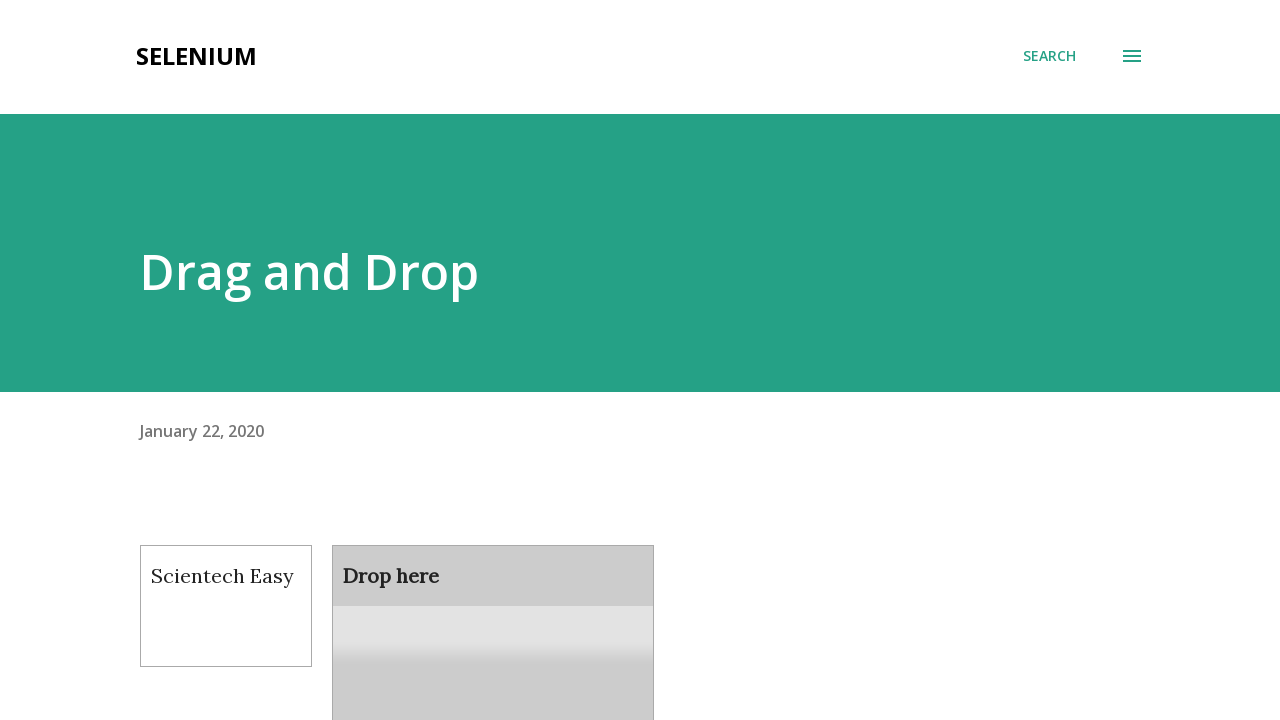

Moved mouse to target position (offset +300, +100) at (440, 645)
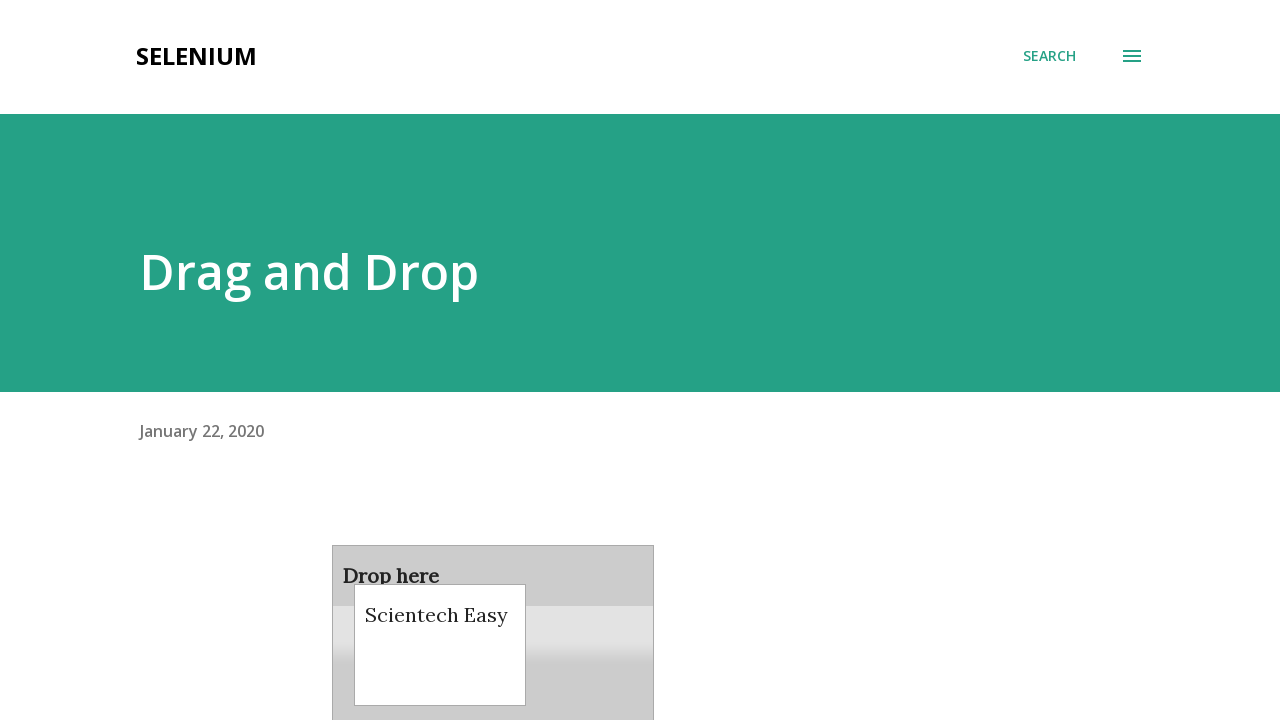

Released mouse button to complete drag and drop at (440, 645)
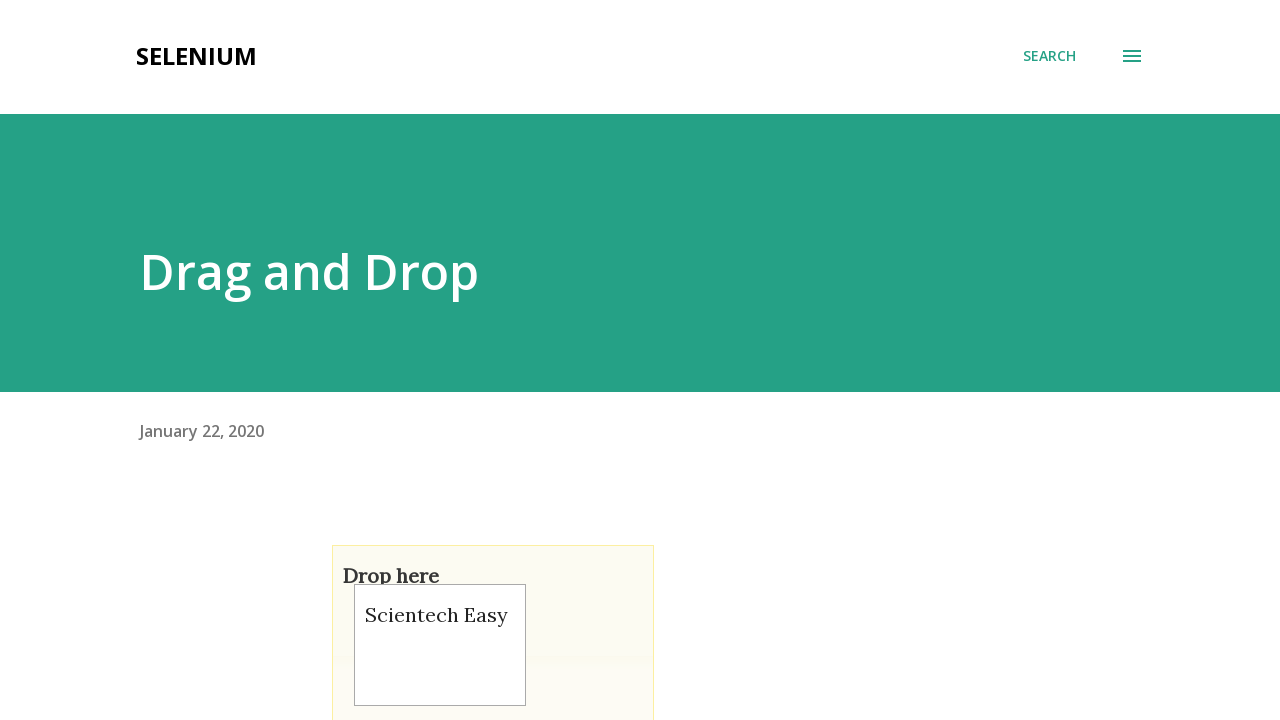

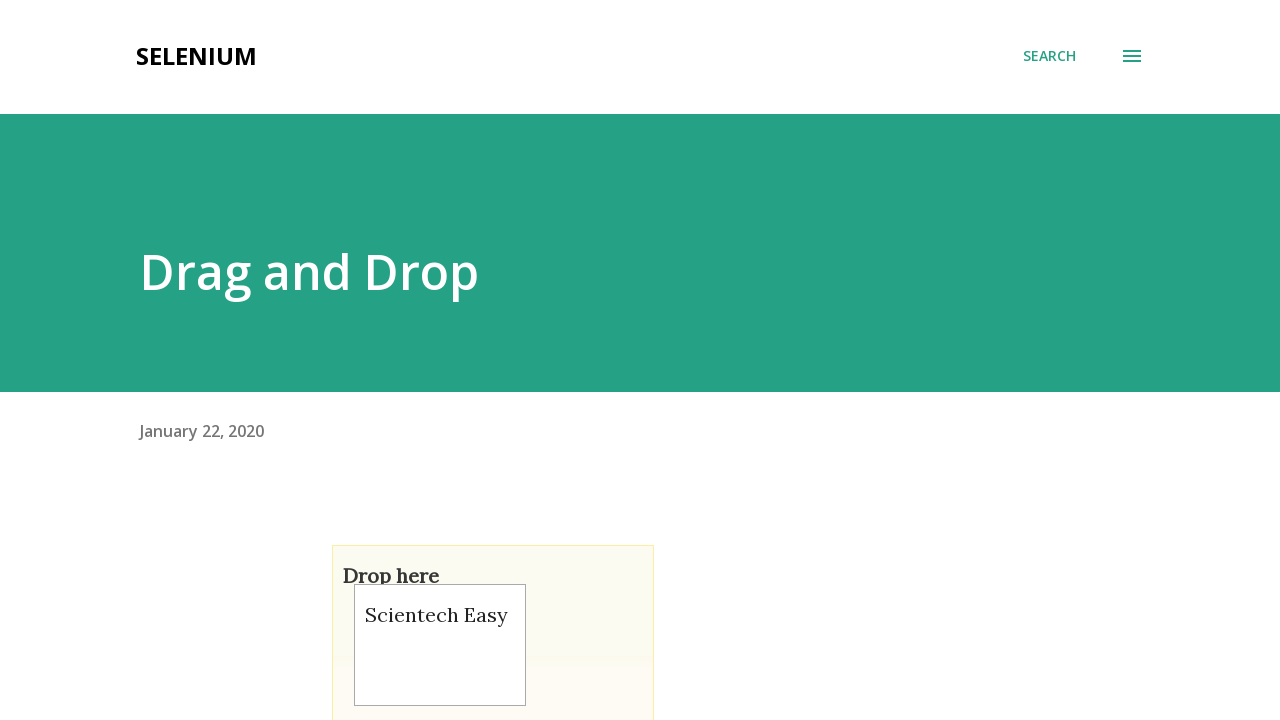